Solves a math problem by extracting a value from an element attribute, calculating the result, and submitting a form with checkbox and radio button selections

Starting URL: http://suninjuly.github.io/get_attribute.html

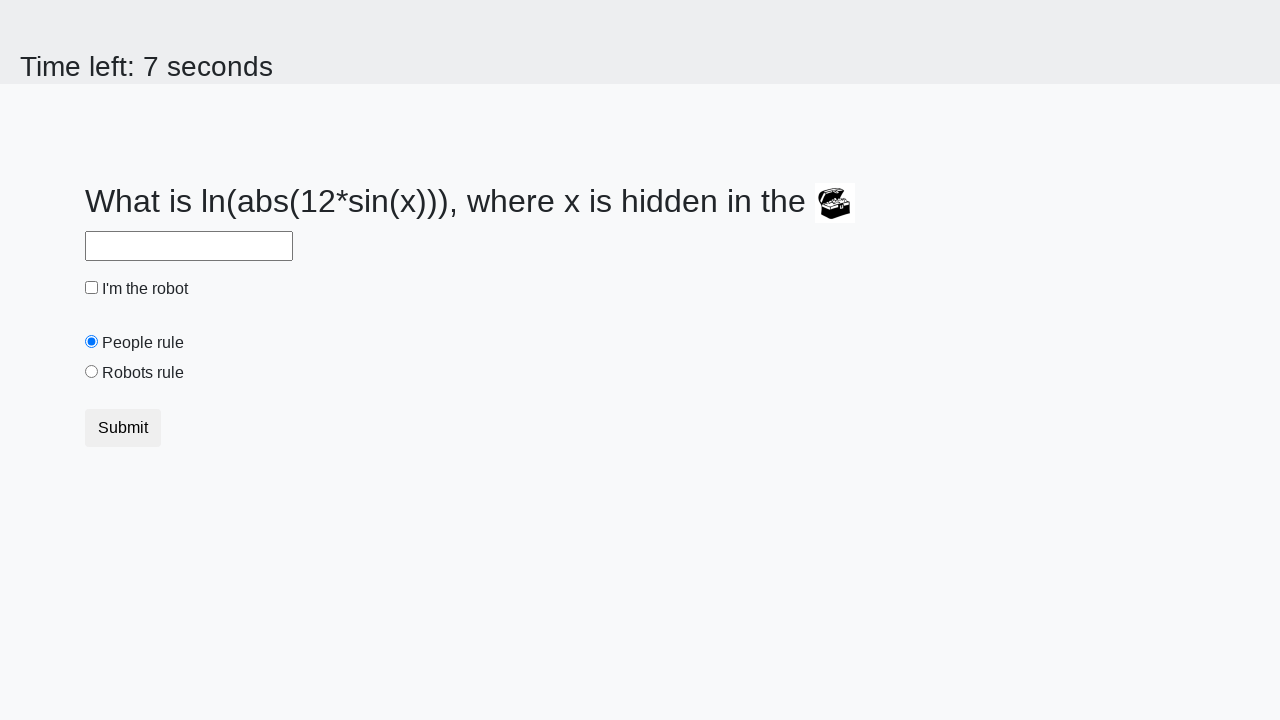

Located treasure image element
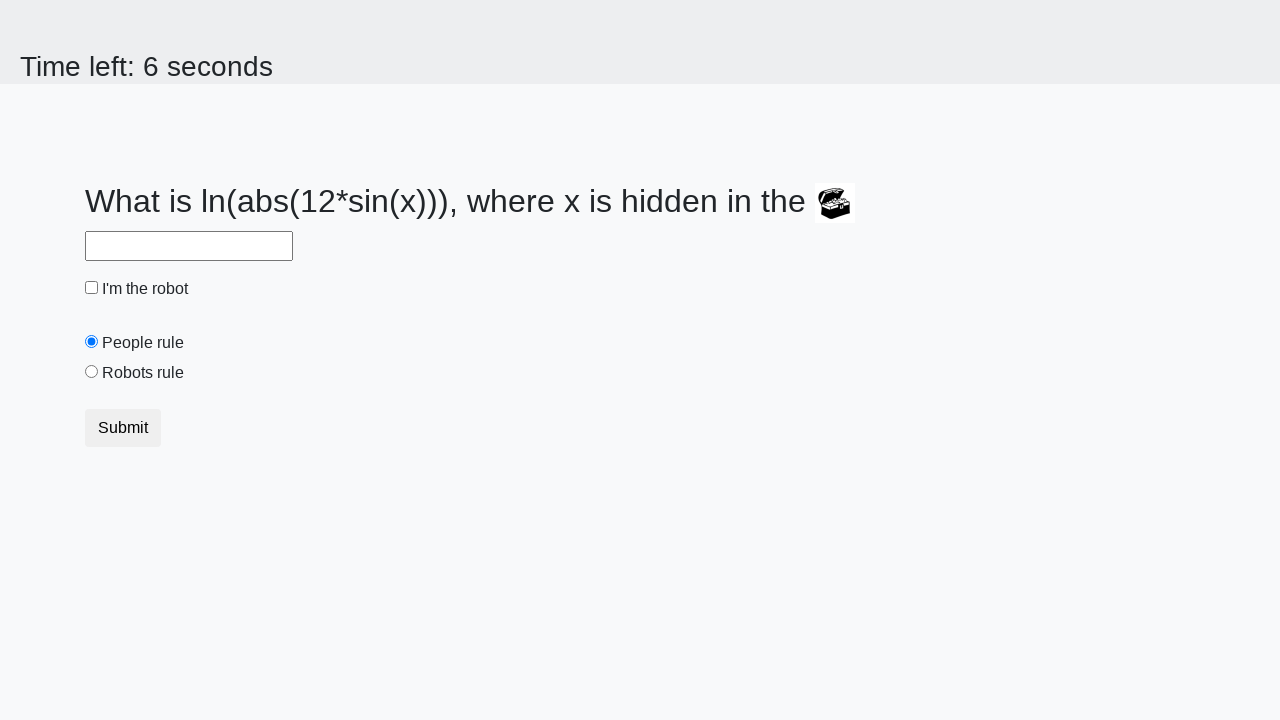

Extracted valuex attribute from treasure image
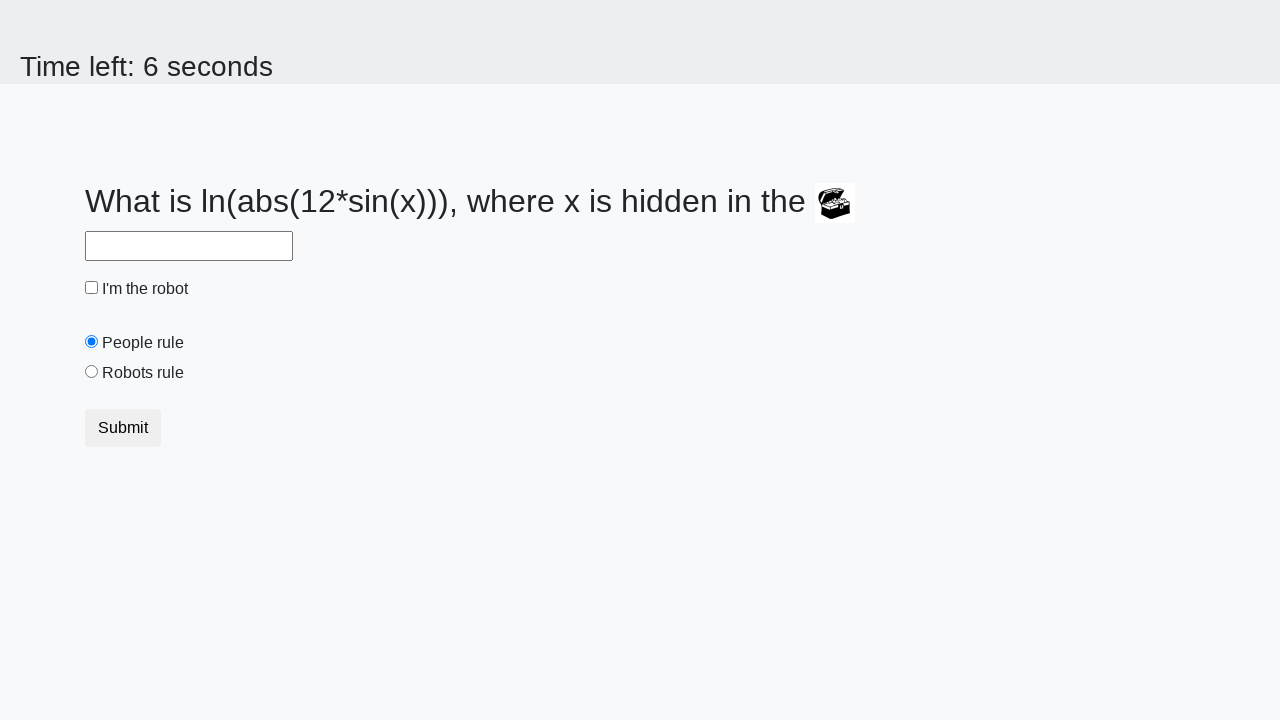

Calculated math result: 2.434713105750088
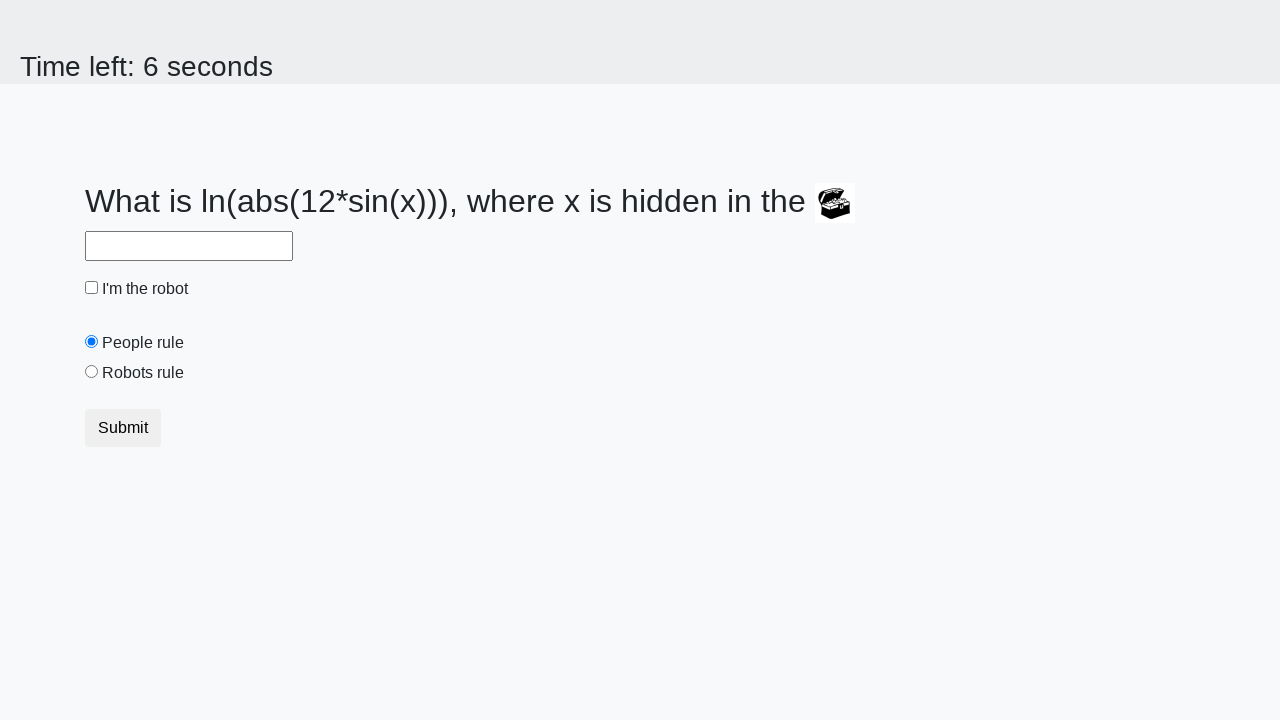

Filled answer field with calculated value on #answer
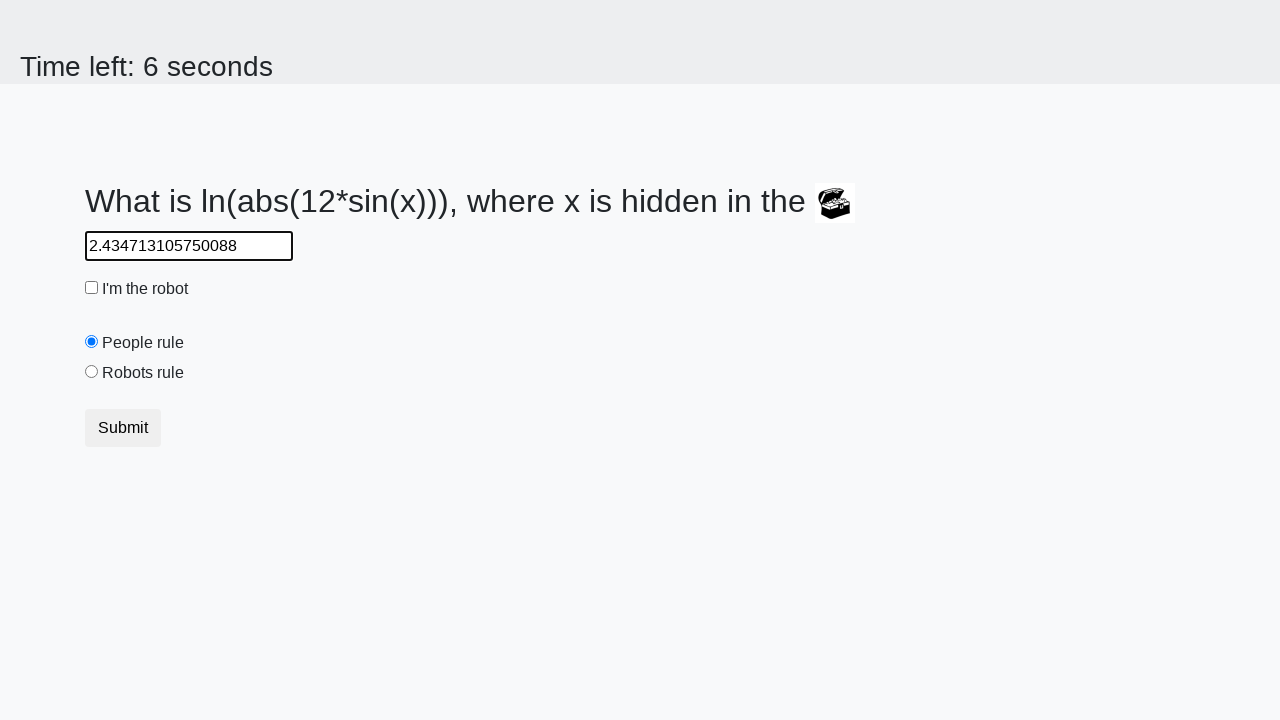

Checked robot checkbox at (92, 288) on #robotCheckbox
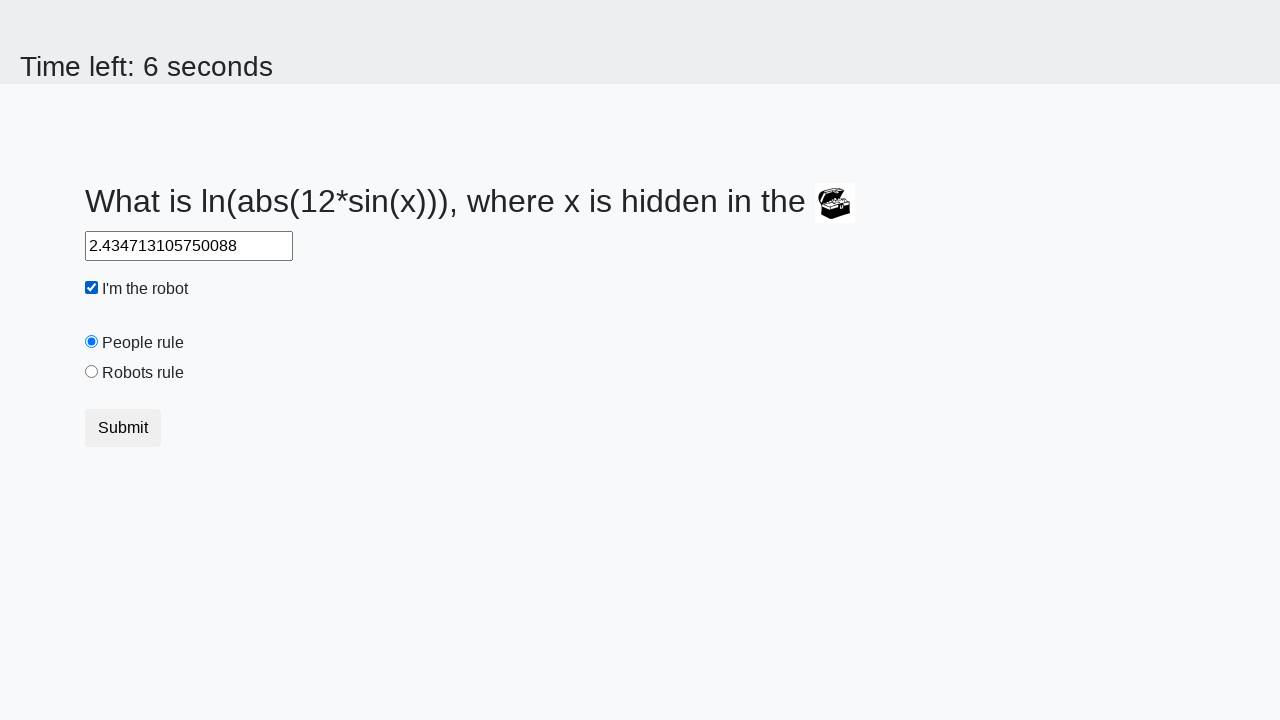

Selected robots radio button at (92, 372) on [value='robots']
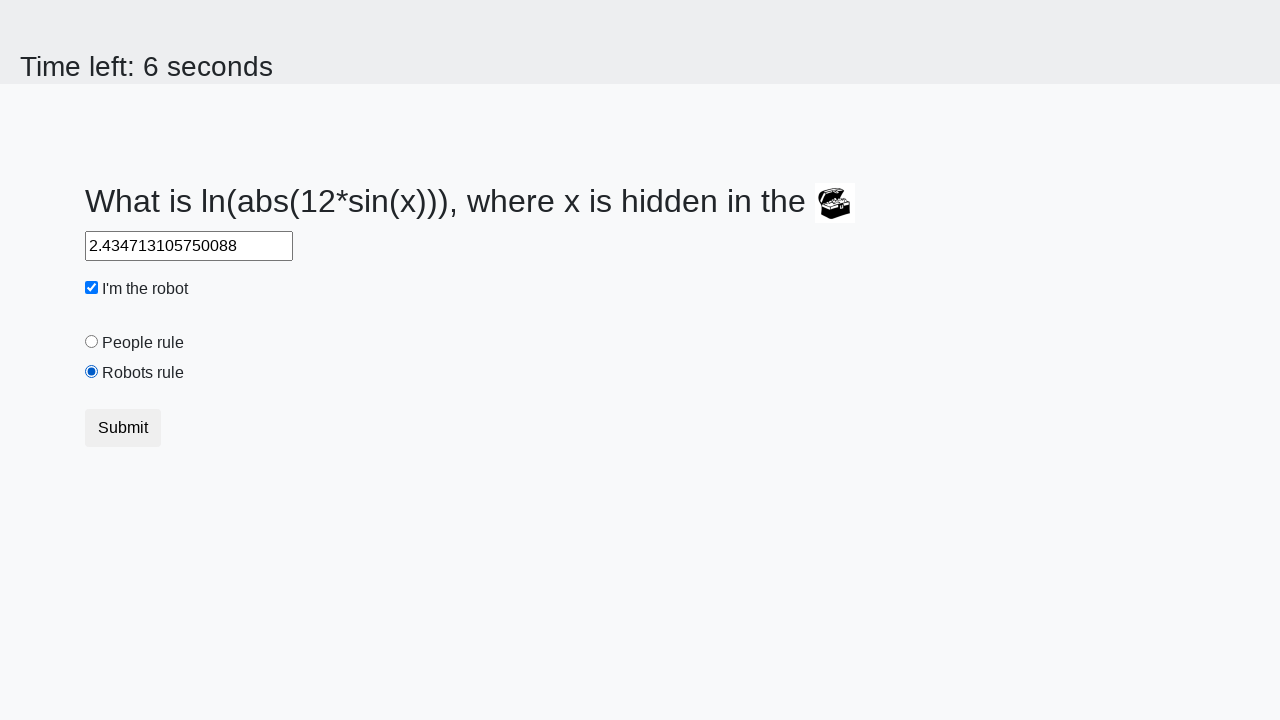

Clicked submit button to complete form at (123, 428) on .btn-default
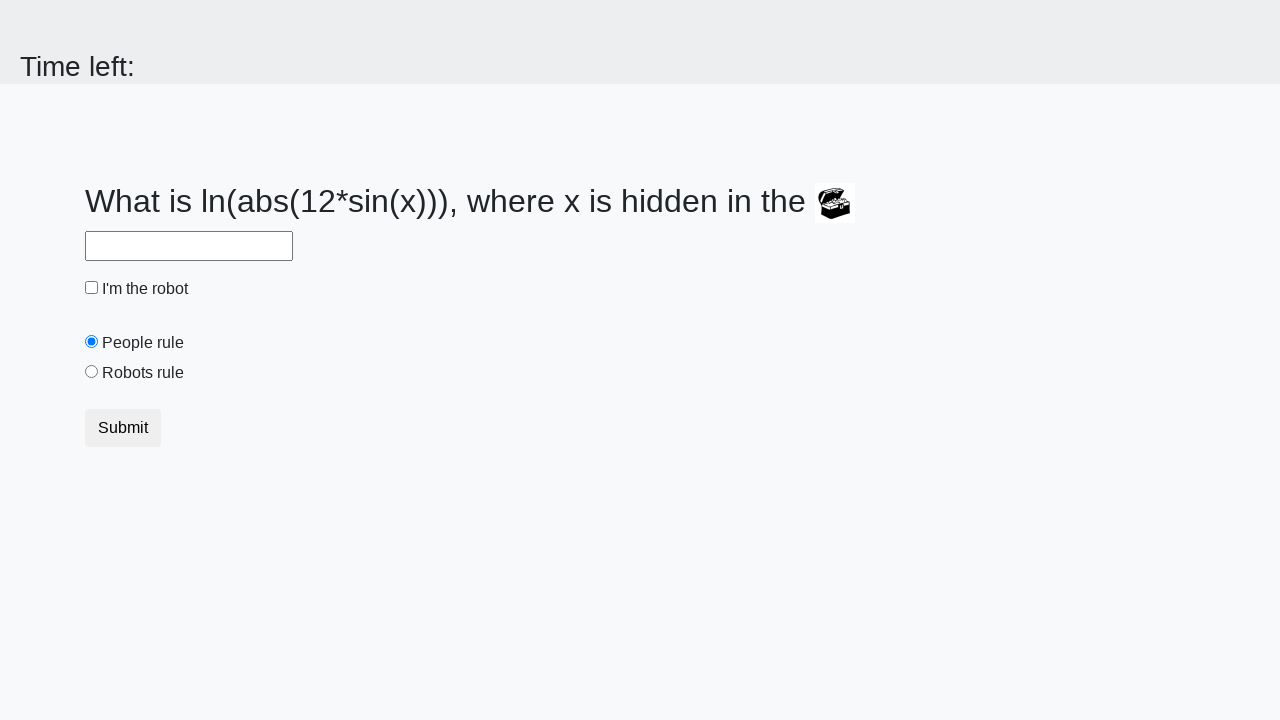

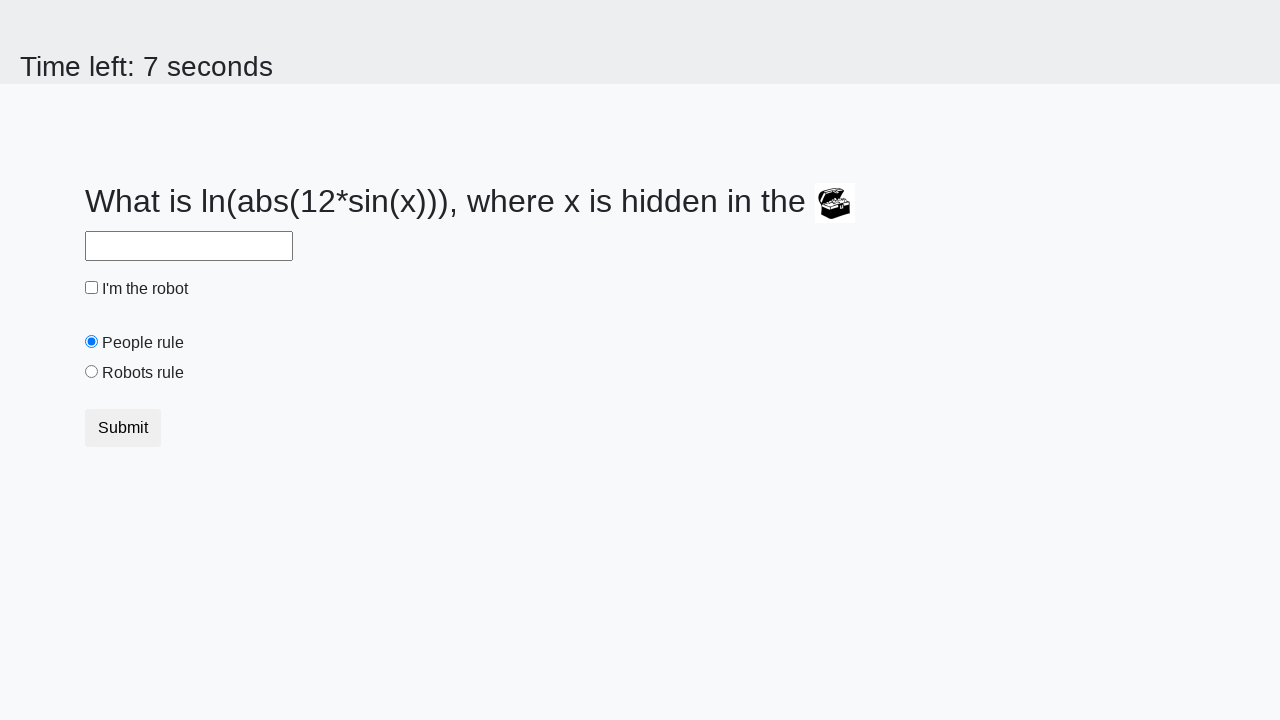